Tests form submission on DemoQA by filling out text fields for full name, email, current address, and permanent address, then submitting the form

Starting URL: https://demoqa.com/text-box

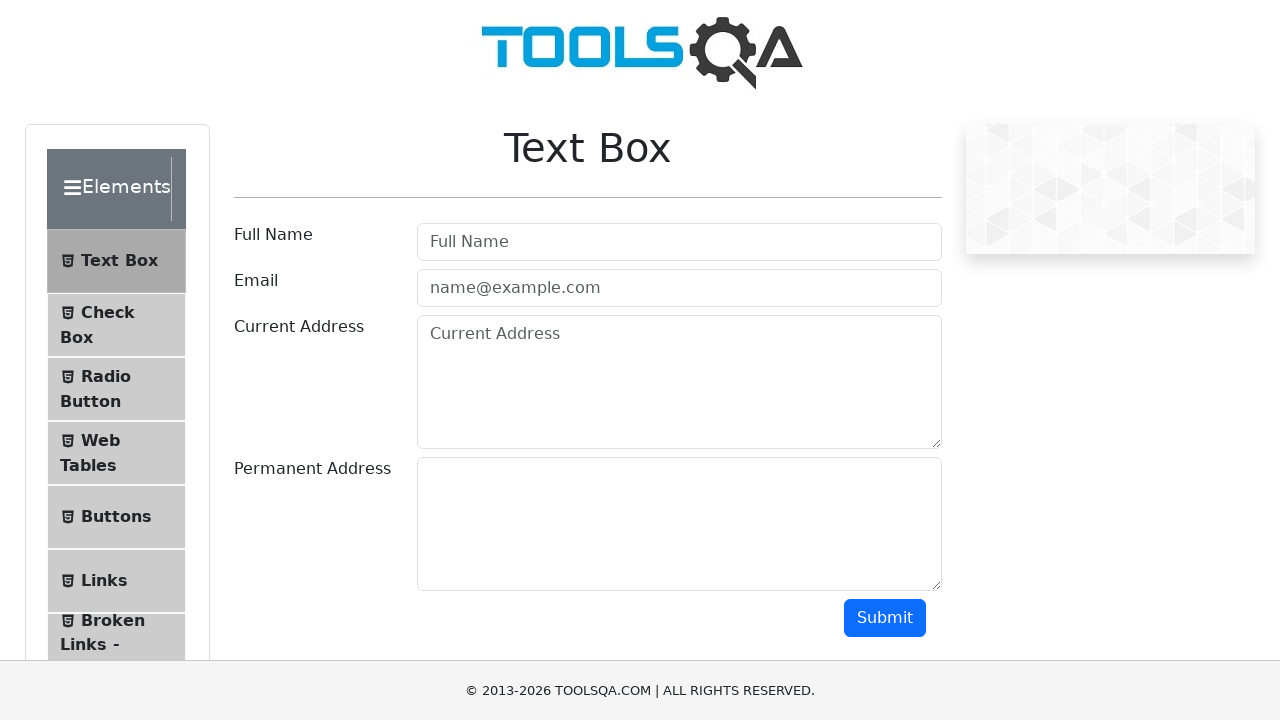

Filled full name field with 'Fatma Saad' on #userName
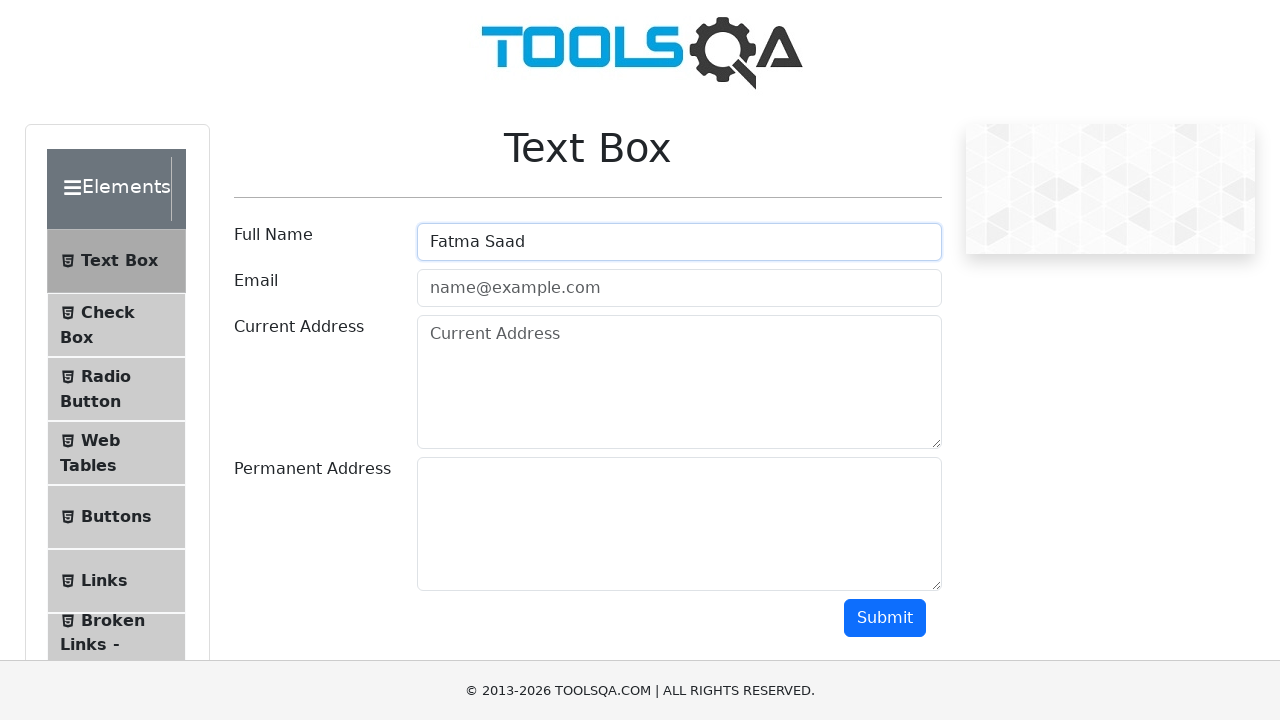

Filled email field with 'fatma.saad@gmail.com' on #userEmail
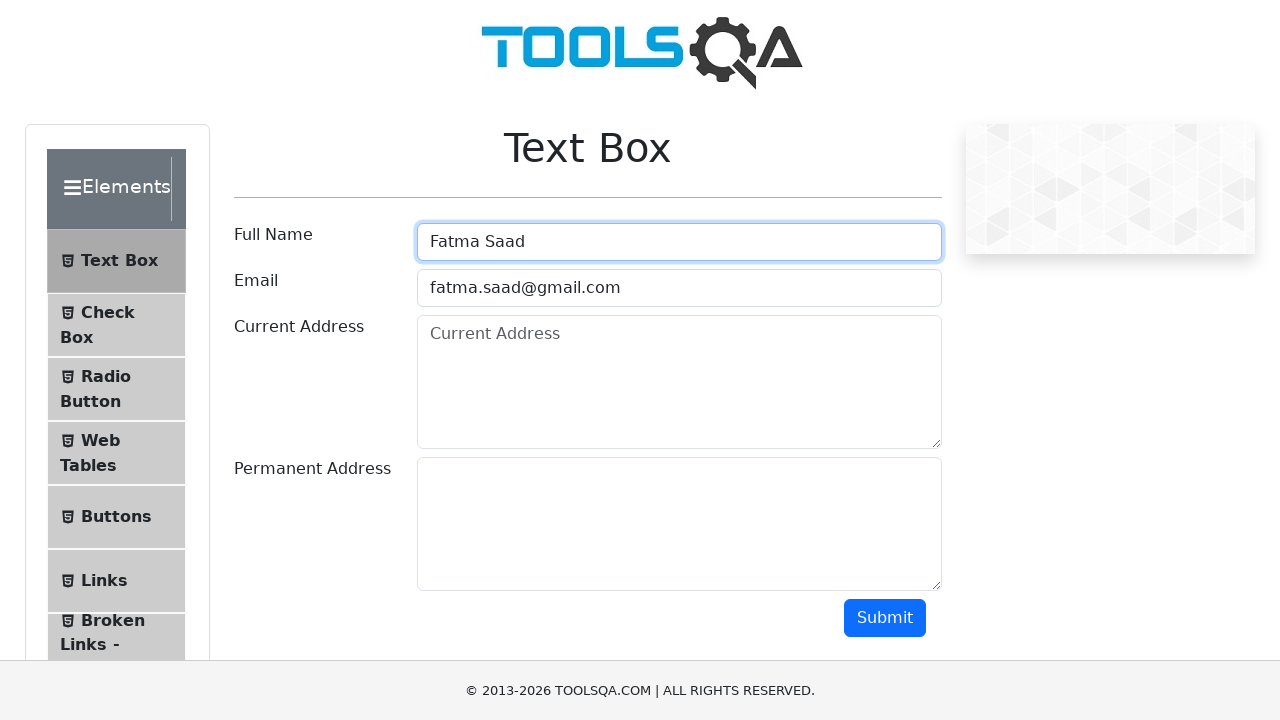

Filled current address field with 'borj cedria 22 av founoun' on #currentAddress
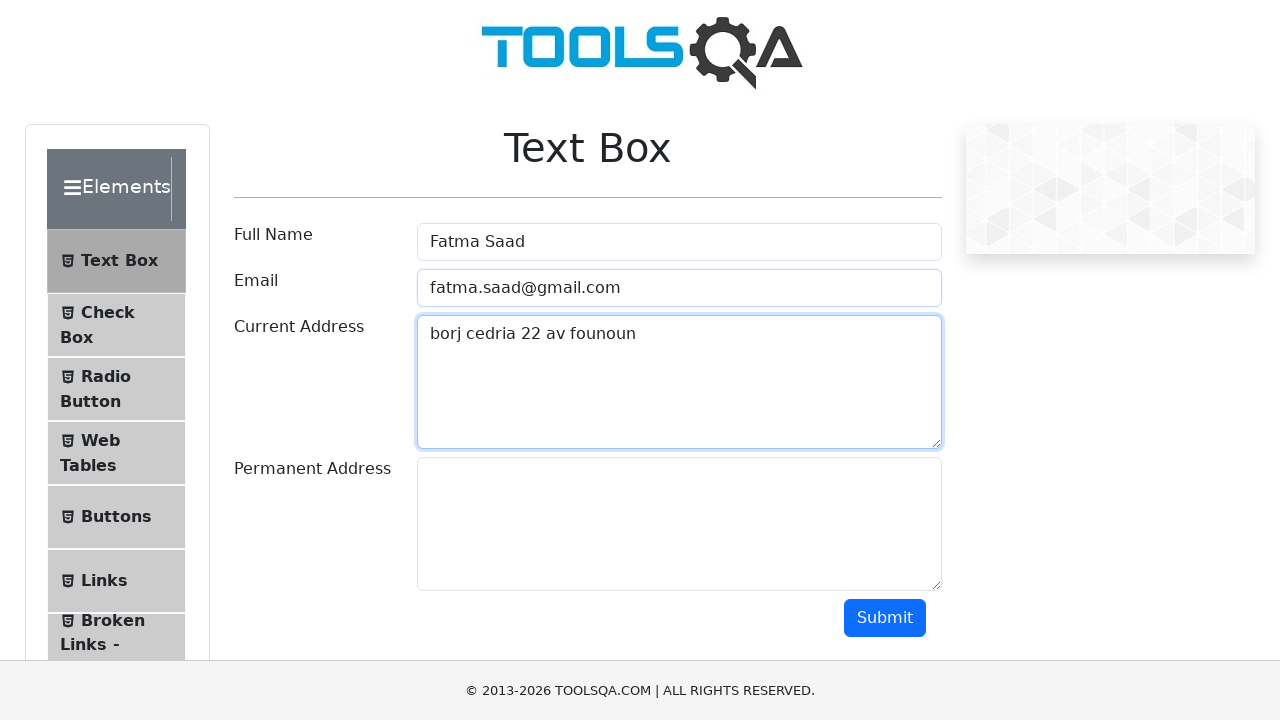

Filled permanent address field with 'soliman 22' on #permanentAddress
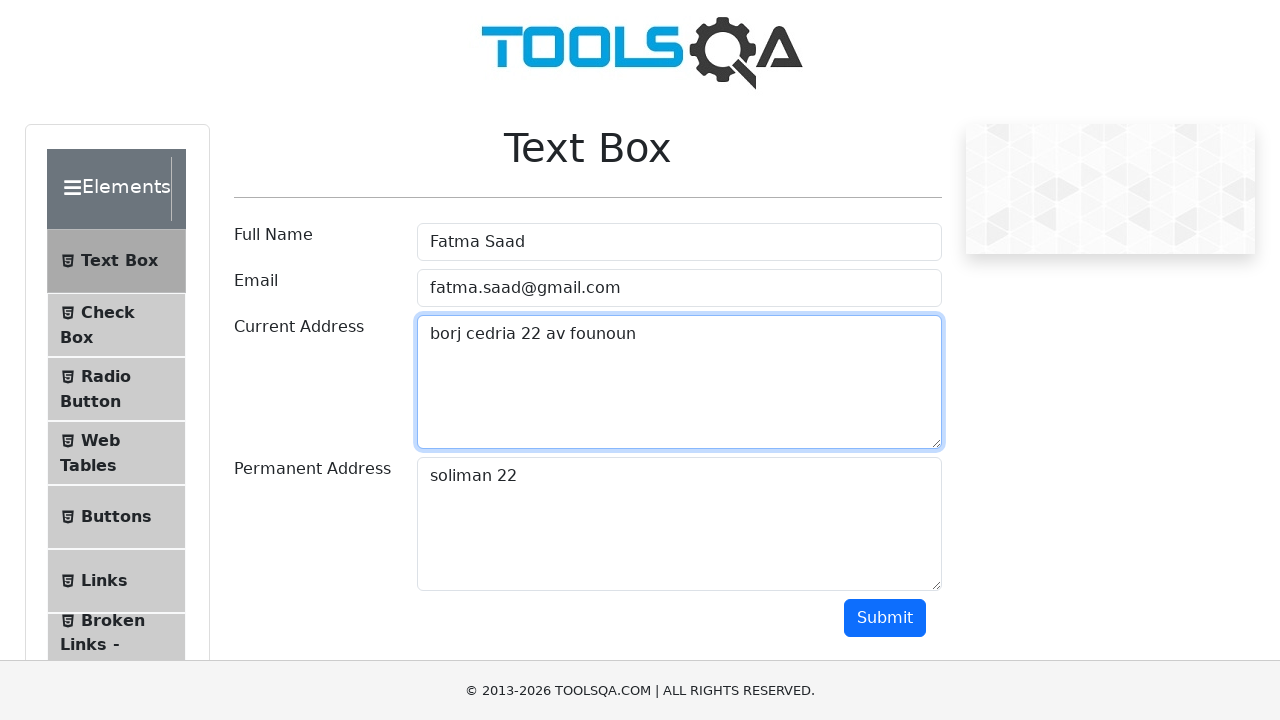

Clicked submit button to complete form submission at (885, 618) on #submit
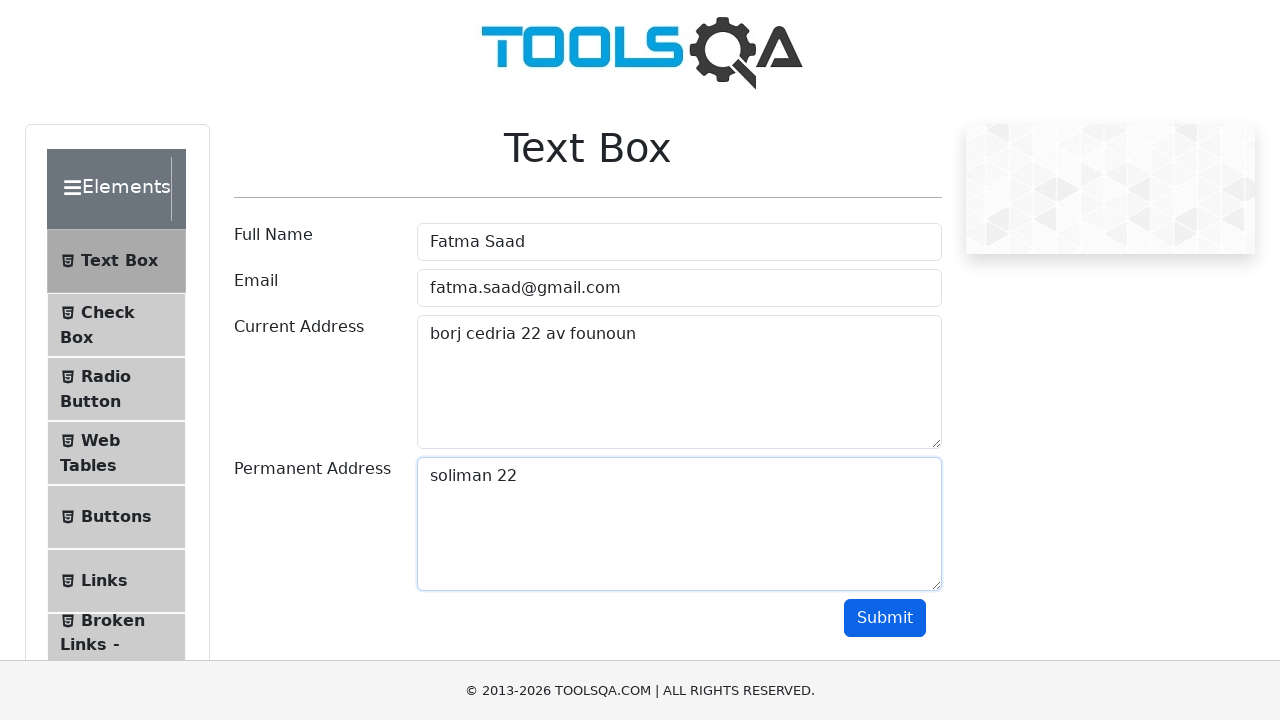

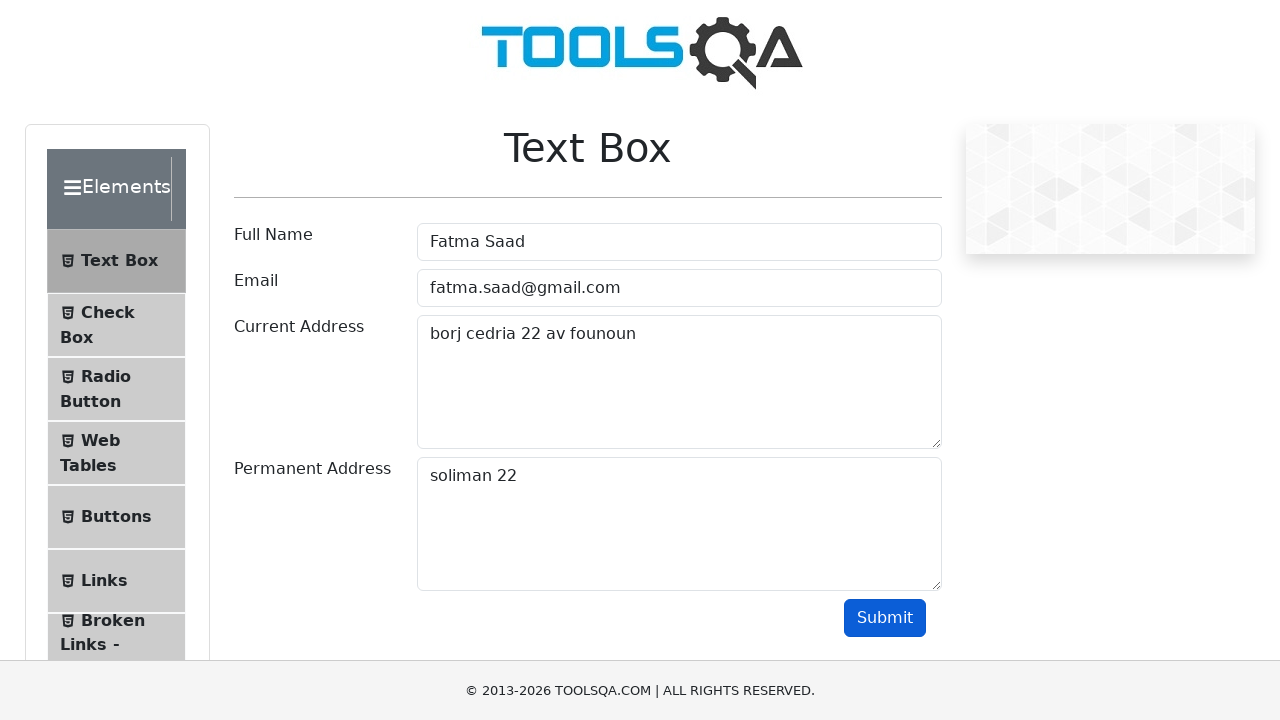